Navigates to YouTube and sets the browser window size to 600x600 pixels, demonstrating window dimension management

Starting URL: https://www.youtube.com/

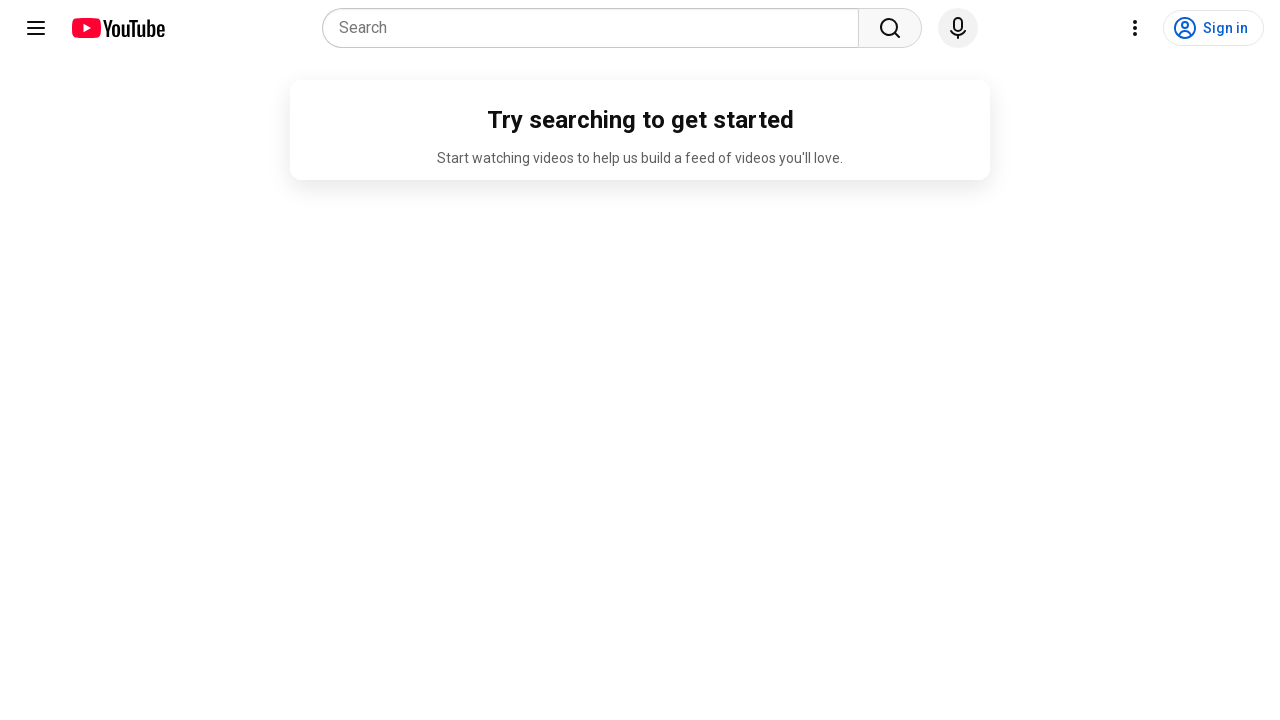

Navigated to YouTube homepage
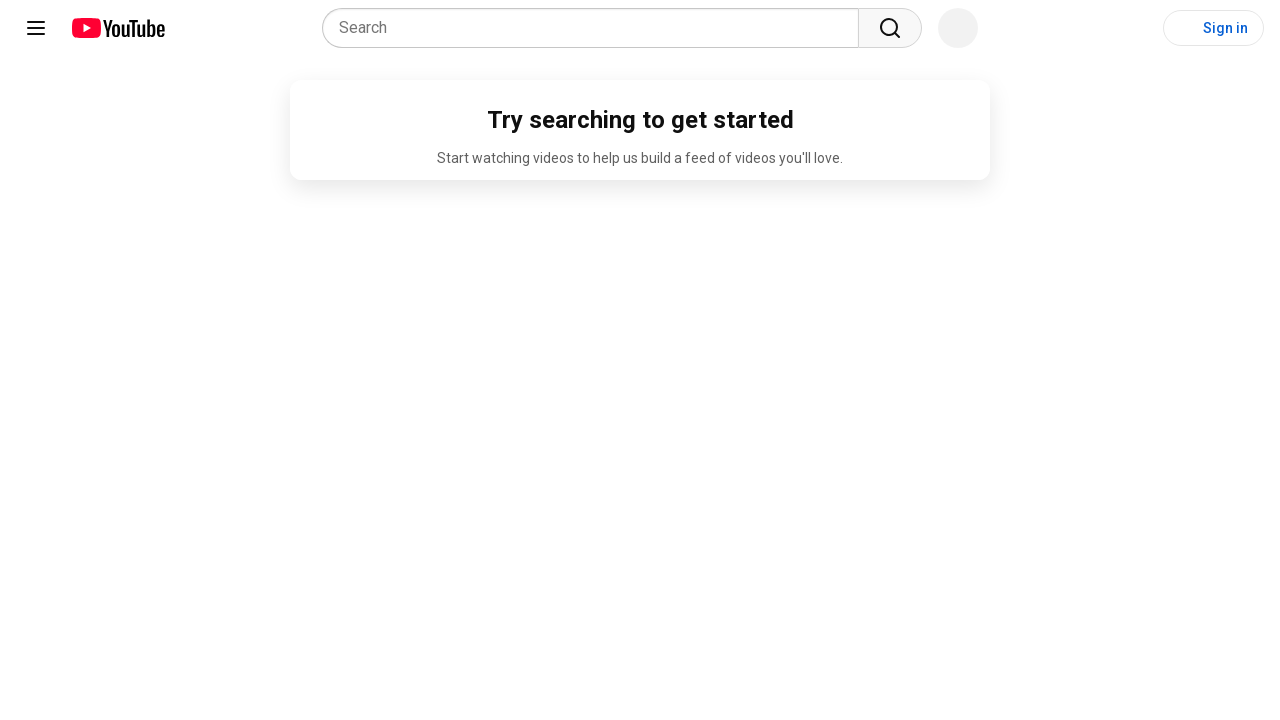

Set browser window size to 600x600 pixels
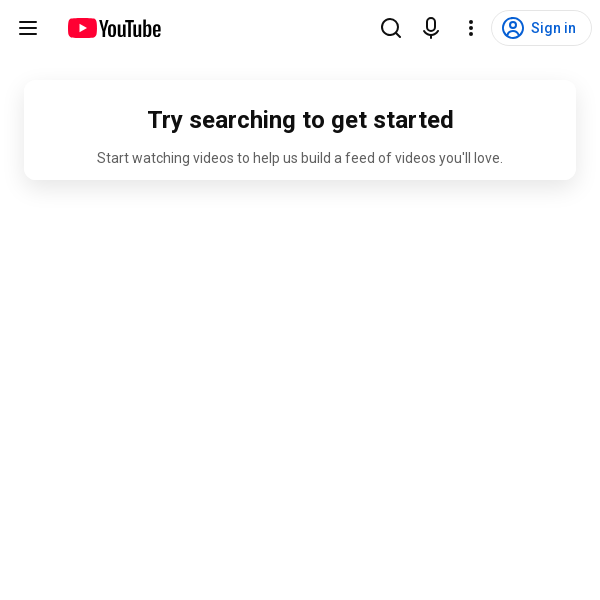

YouTube page loaded and main app element is visible
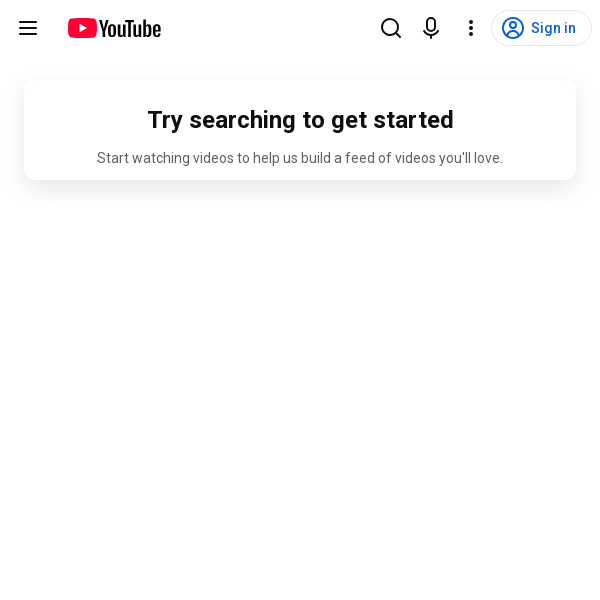

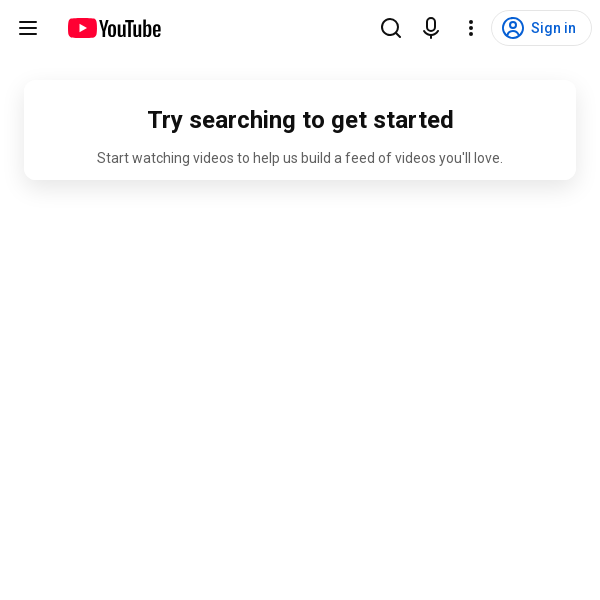